Tests navigation to the "Get started" page by clicking the link and verifying the Installation heading is visible

Starting URL: https://playwright.dev/

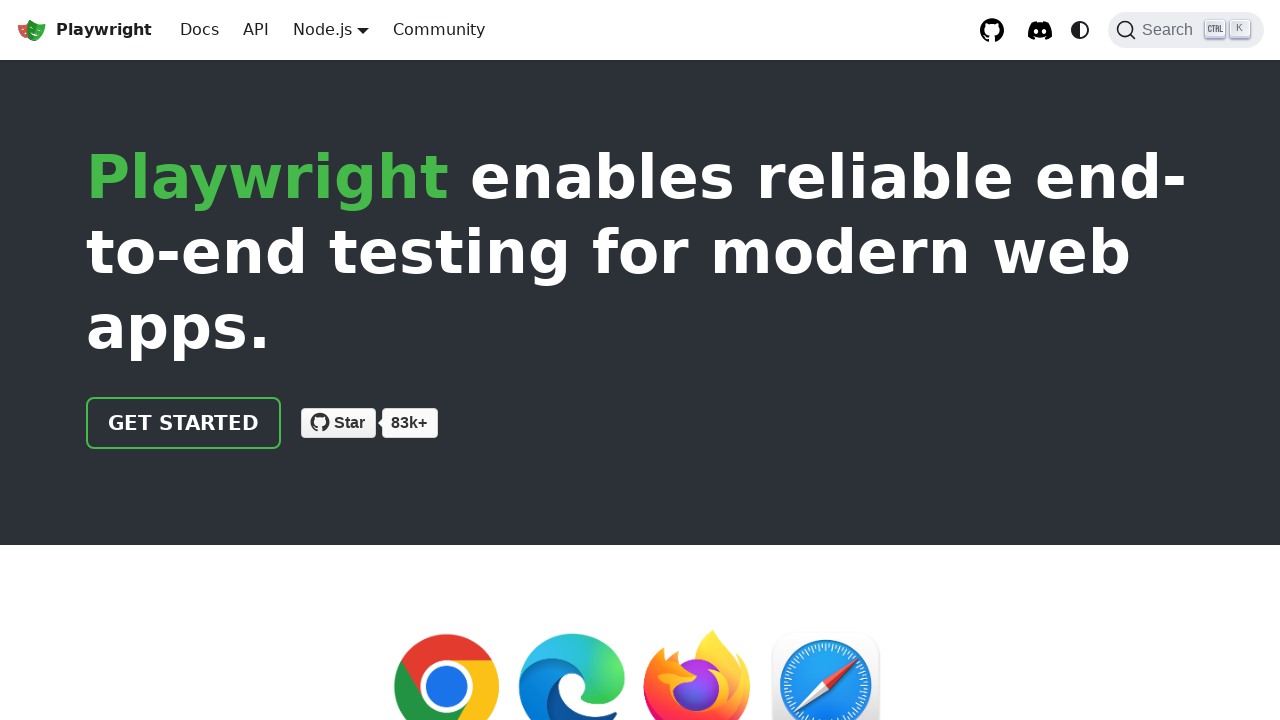

Clicked 'Get started' link at (184, 423) on internal:role=link[name="Get started"i]
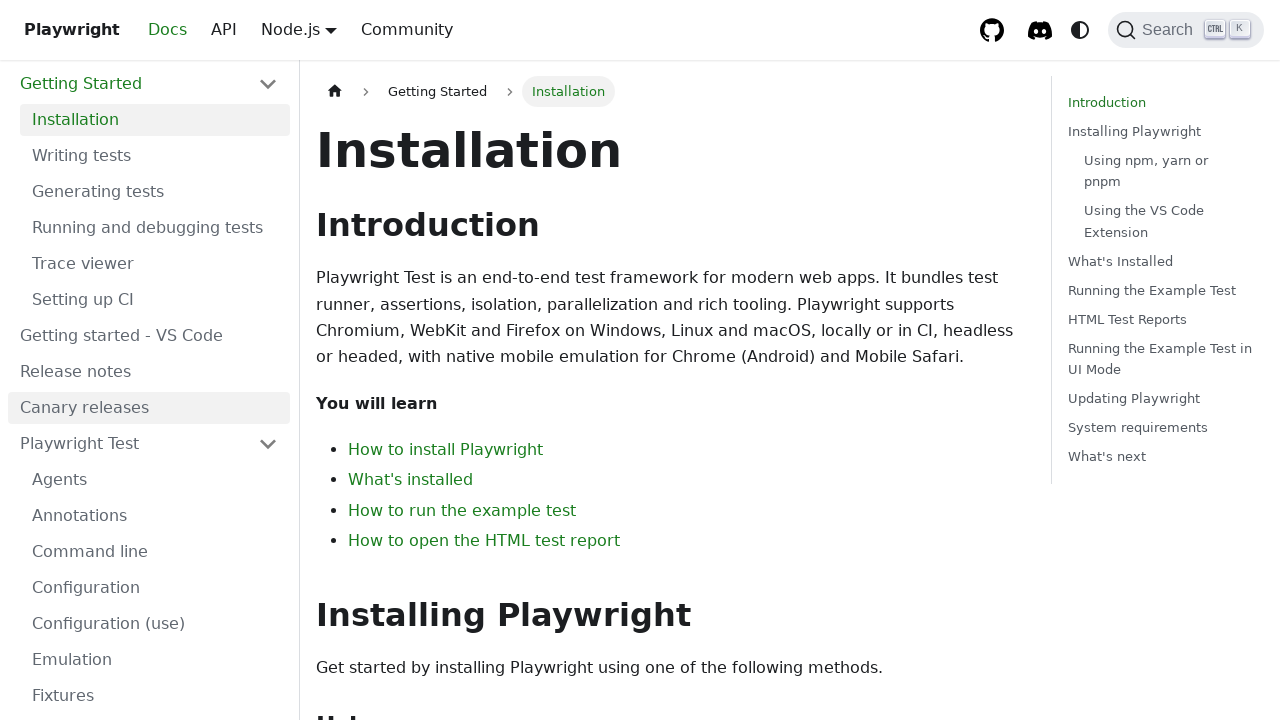

Verified Installation heading is visible
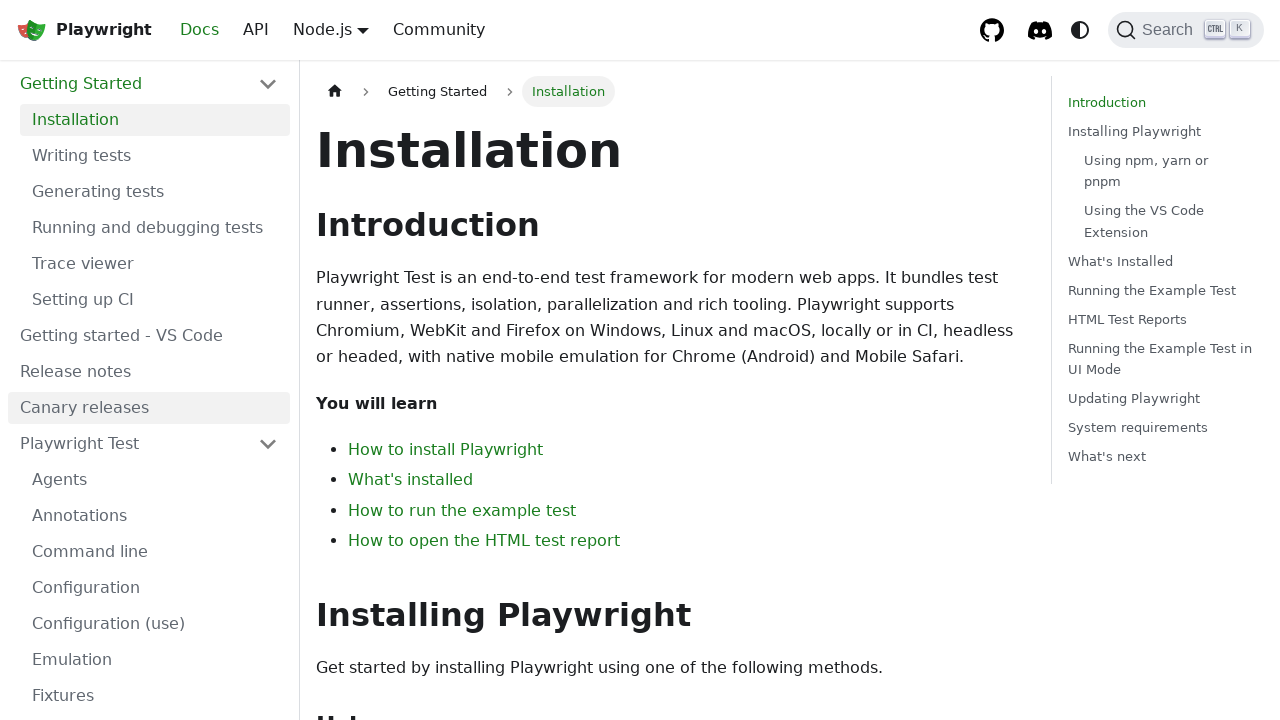

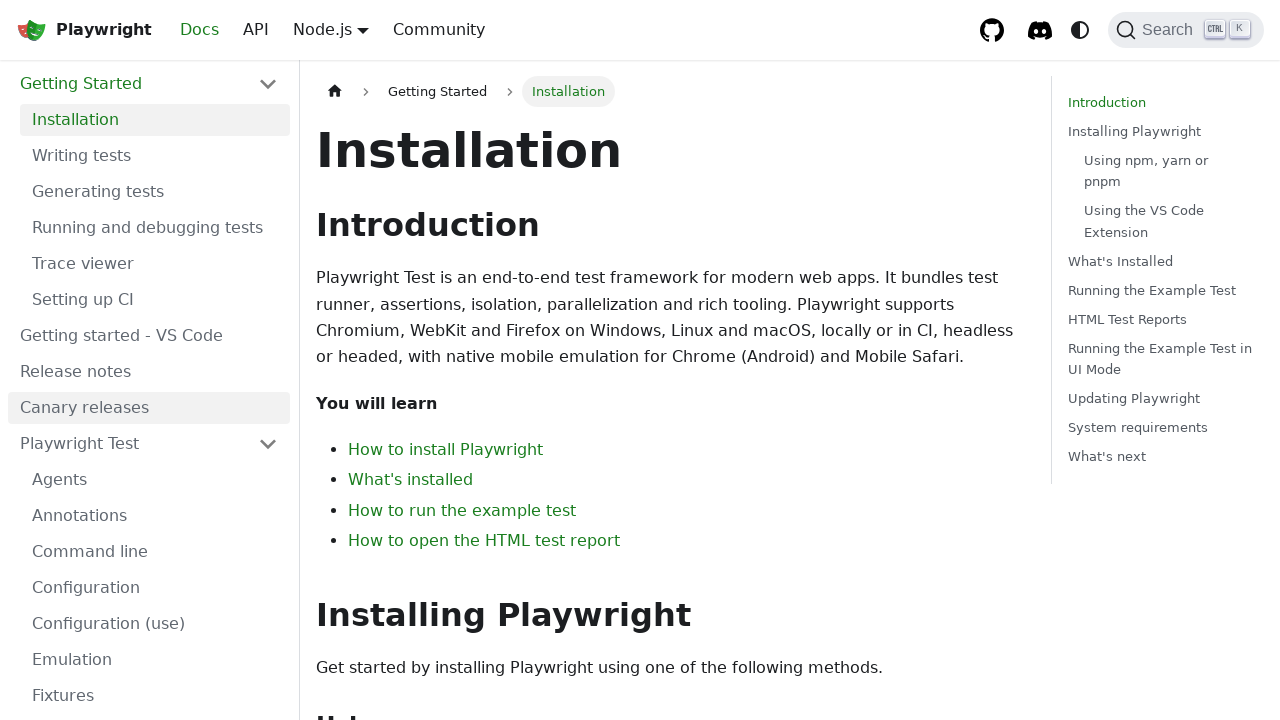